Navigates to the browser test page and checks a checkbox, then verifies the confirmation message appears

Starting URL: https://test.k6.io/browser.php

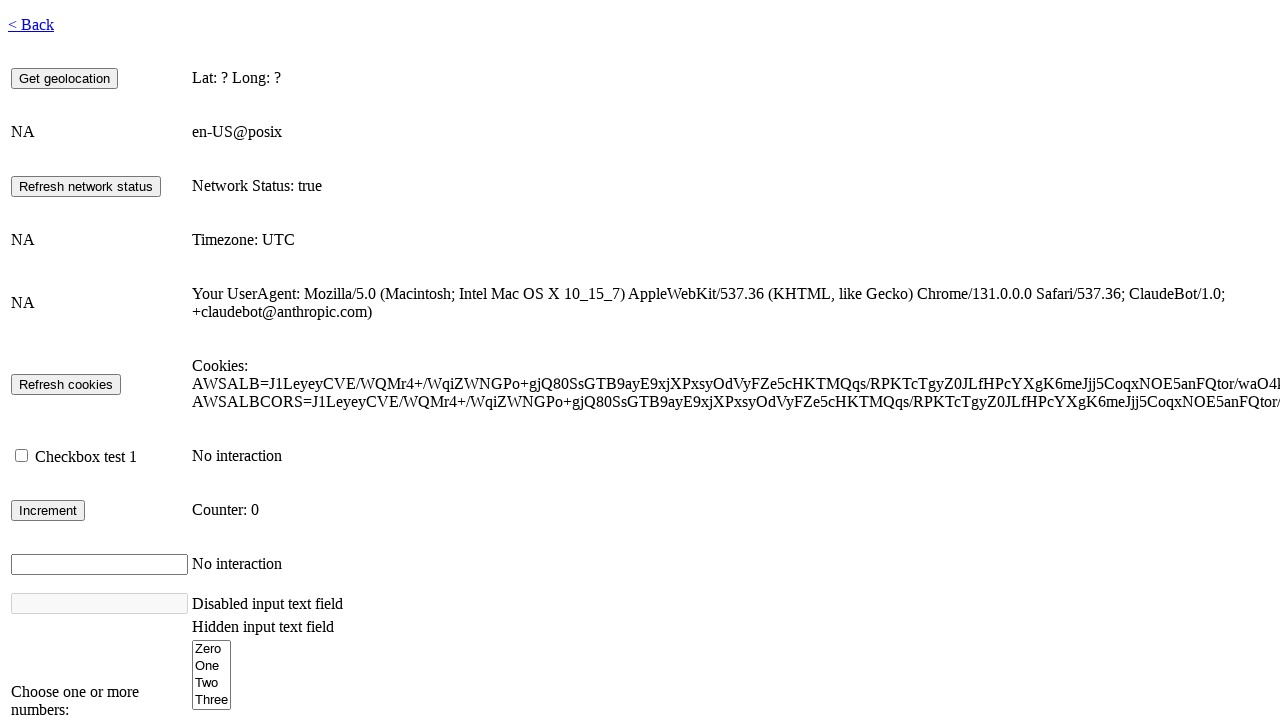

Checked the first checkbox at (22, 456) on #checkbox1
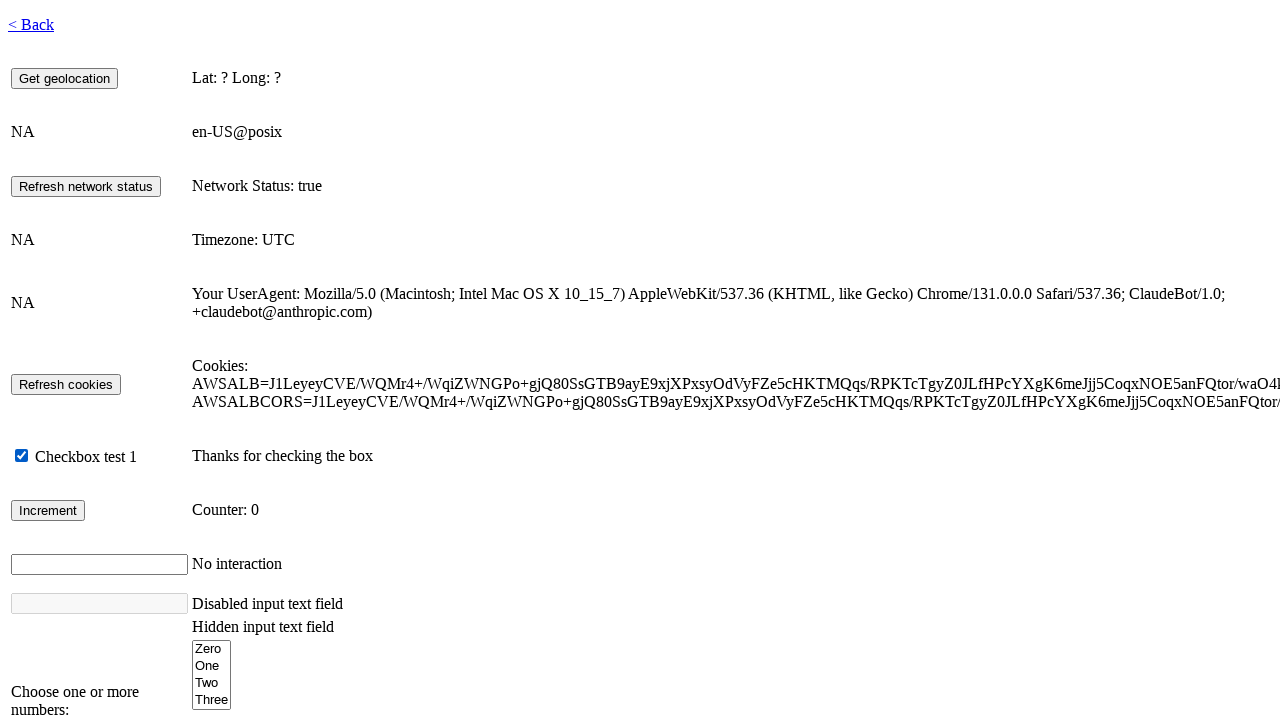

Confirmation message appeared after checking checkbox
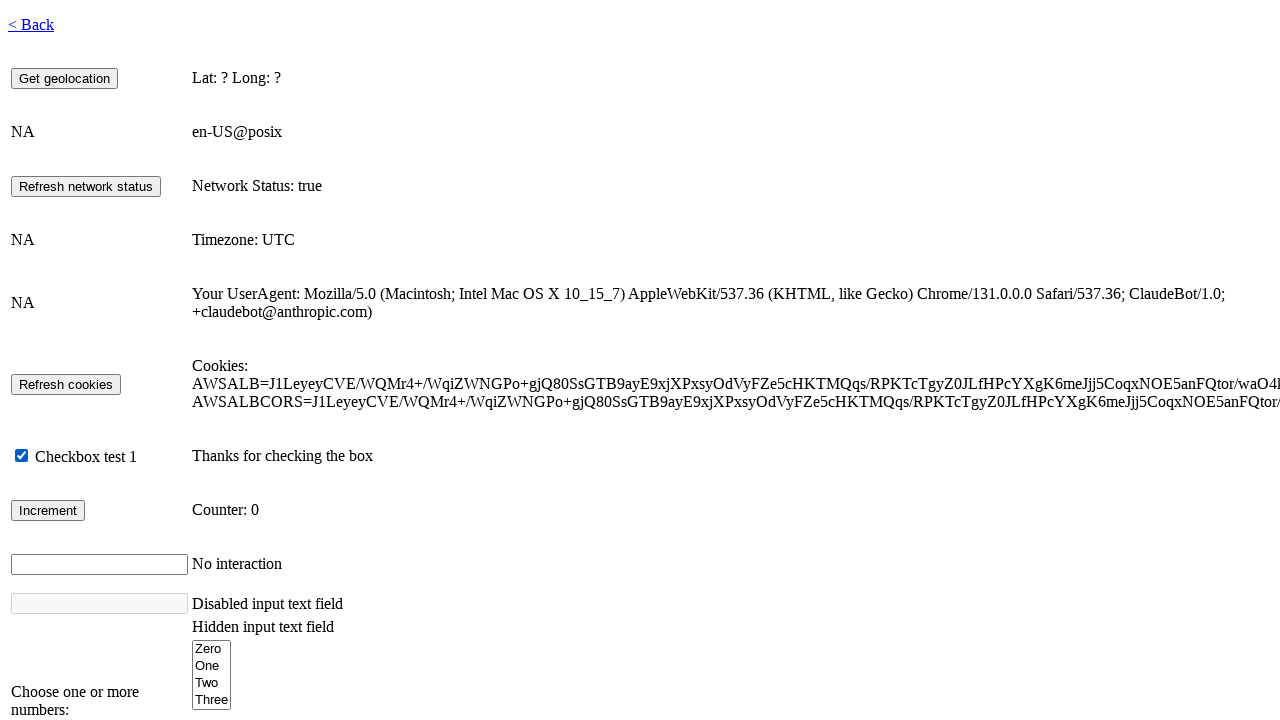

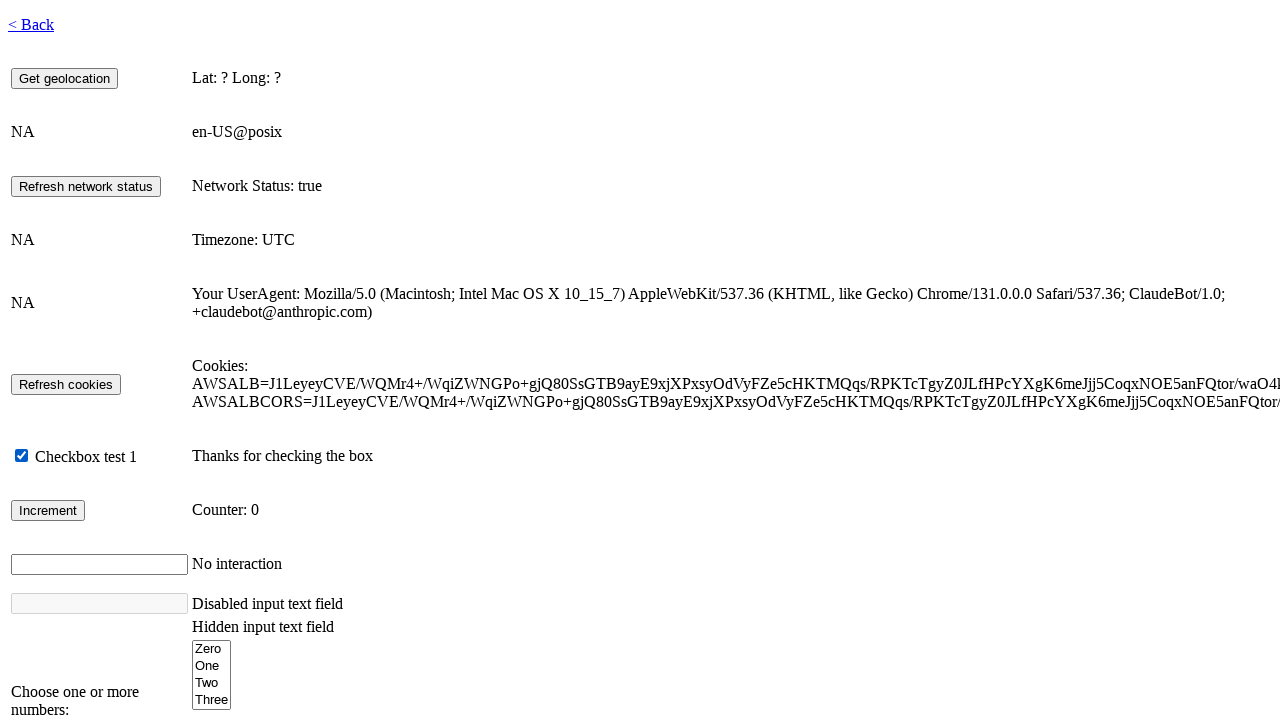